Navigates to the login page of a demo site and clicks a link containing the text "Elemental" (partial link text matching)

Starting URL: http://the-internet.herokuapp.com/login

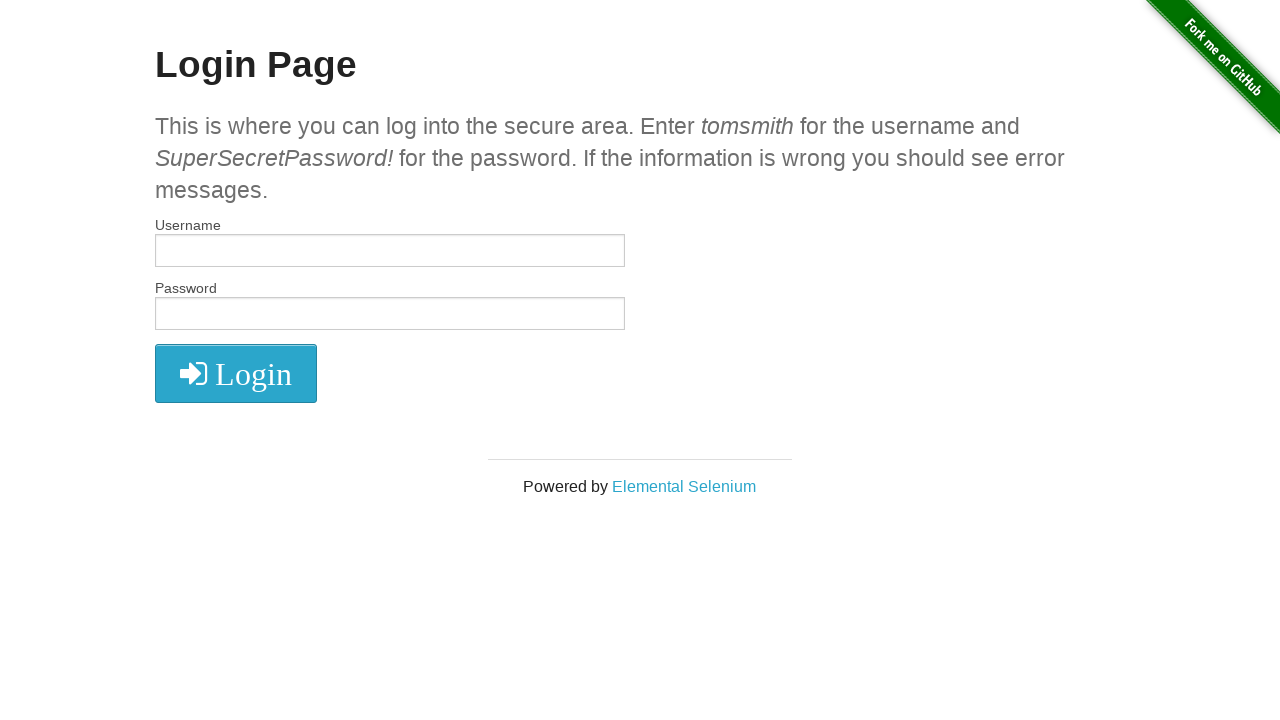

Navigated to login page at http://the-internet.herokuapp.com/login
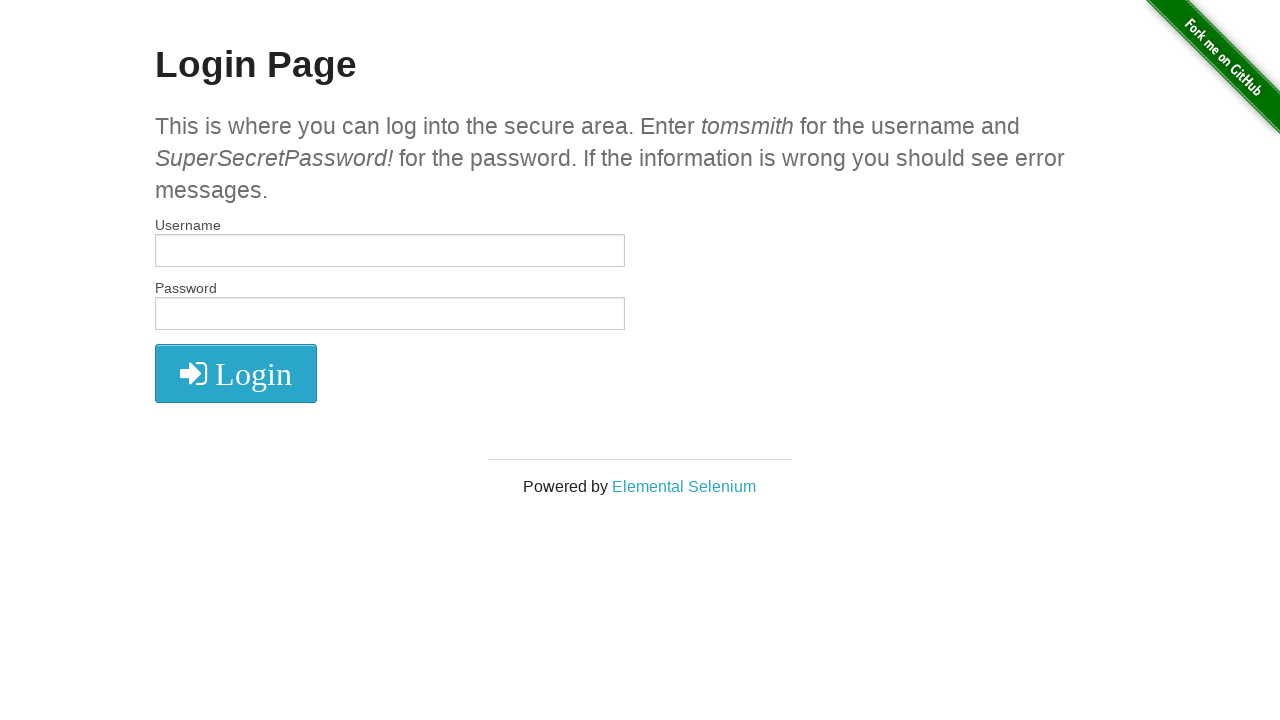

Clicked link containing partial text 'Elemental' at (684, 486) on a:has-text('Elemental')
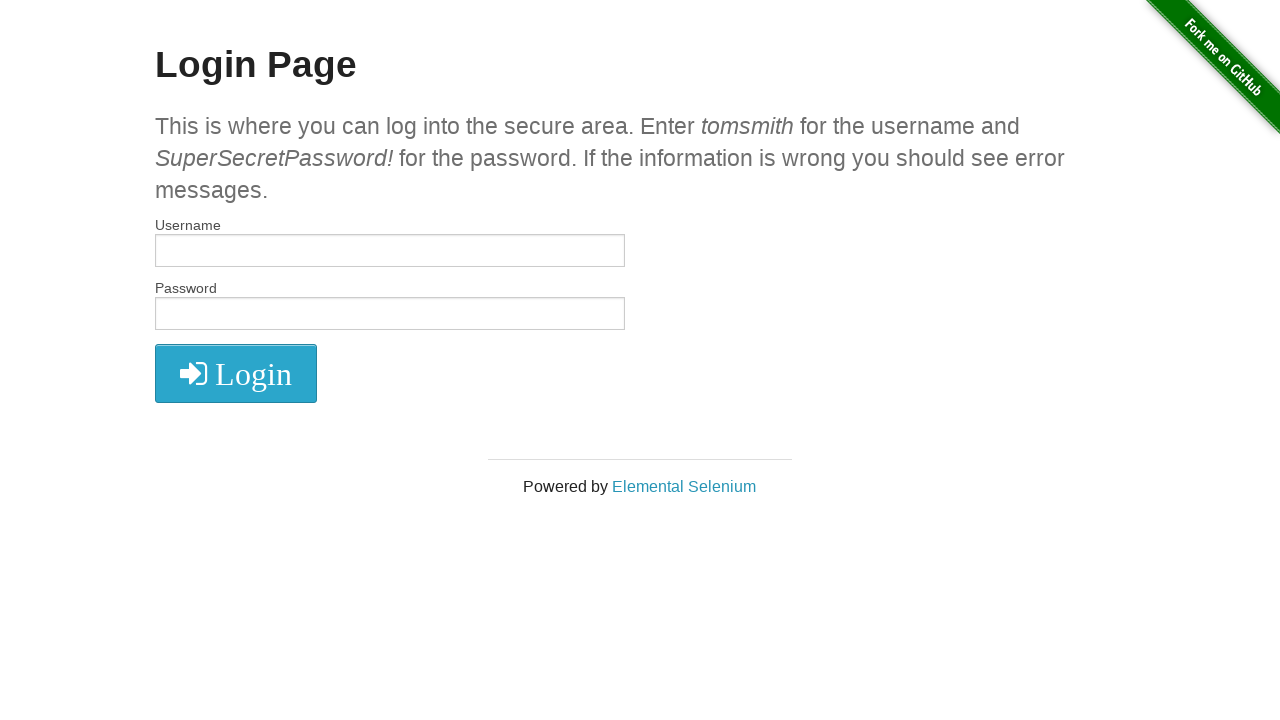

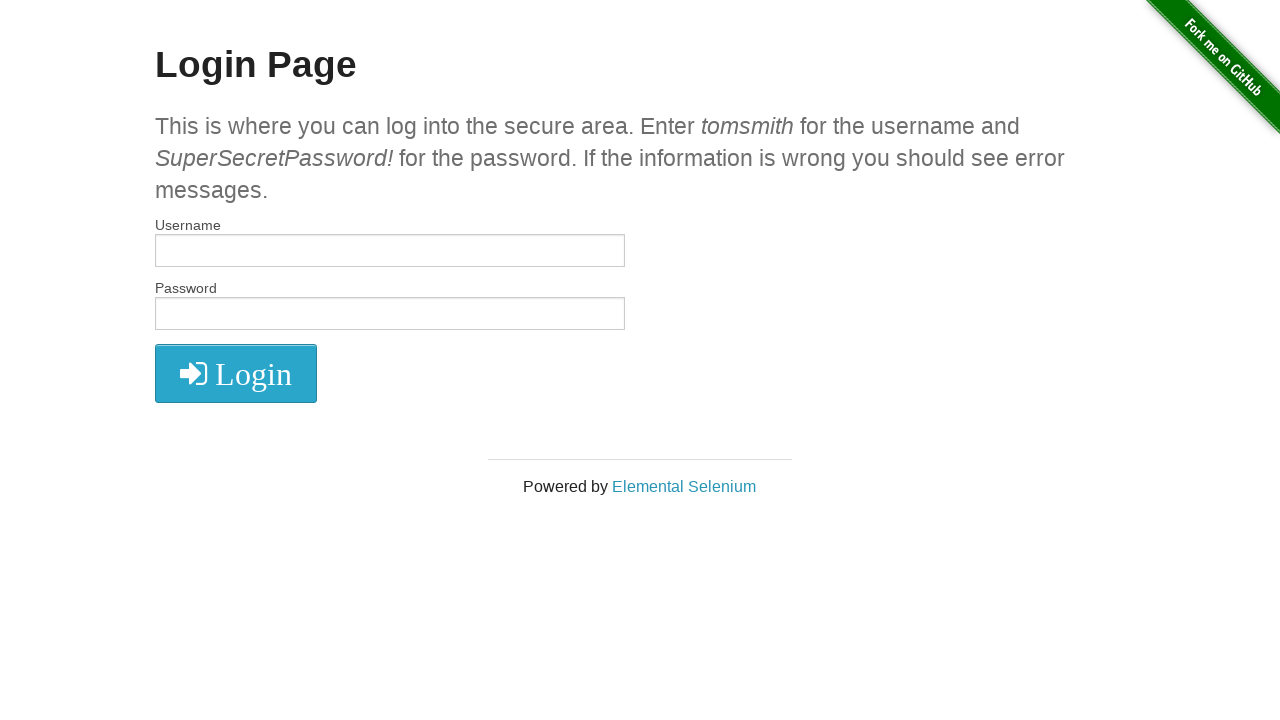